Tests selecting radio buttons

Starting URL: https://bonigarcia.dev/selenium-webdriver-java/web-form.html

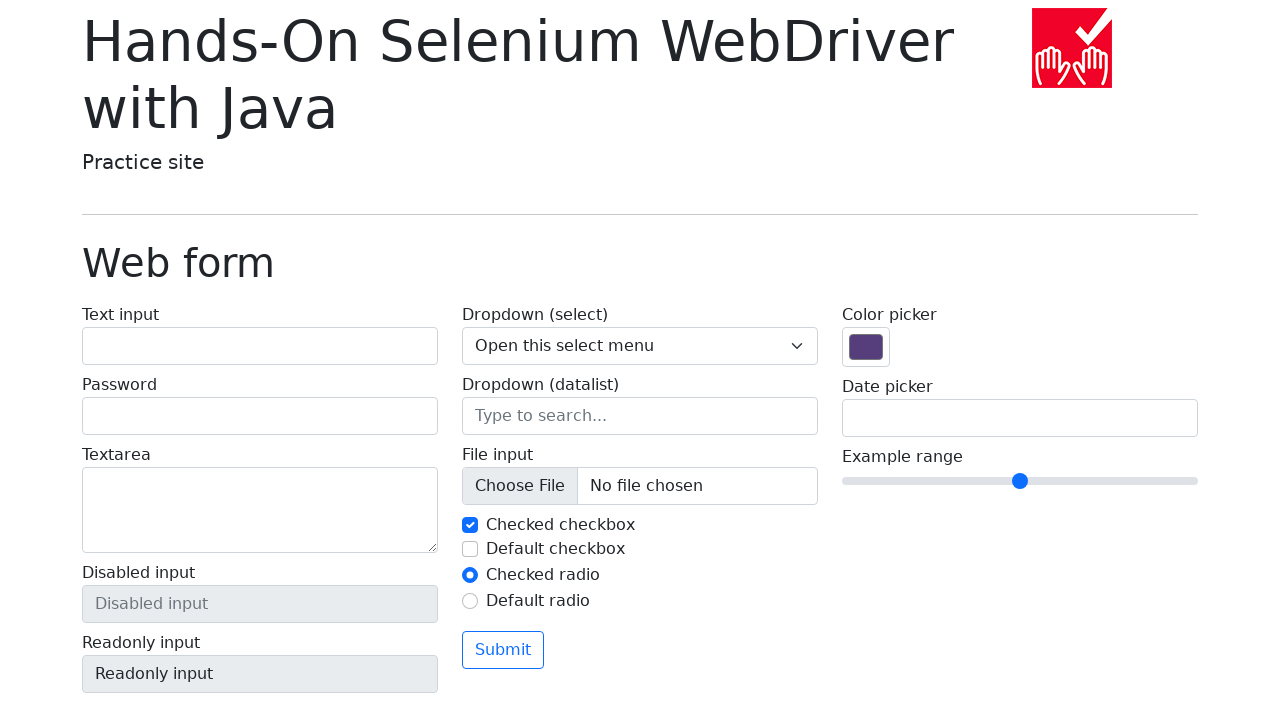

Clicked radio button #my-radio-2 at (470, 601) on #my-radio-2
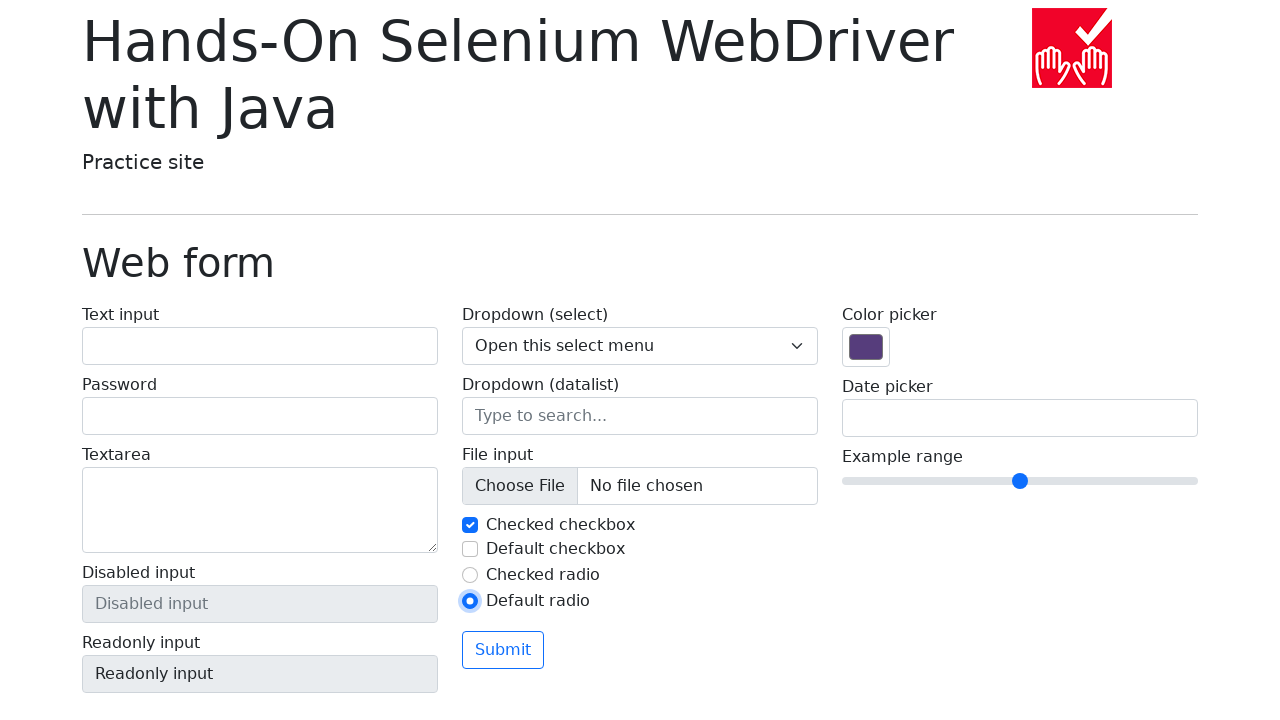

Verified that radio button #my-radio-1 is not checked
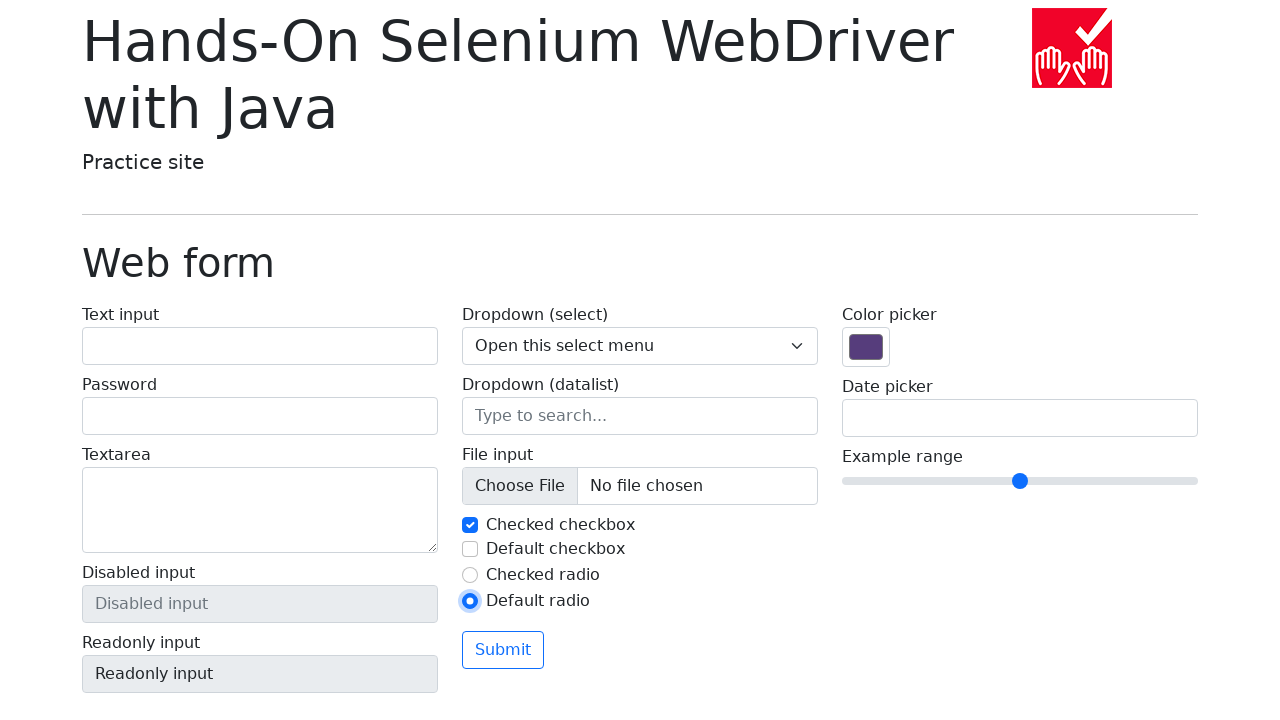

Verified that radio button #my-radio-2 is checked
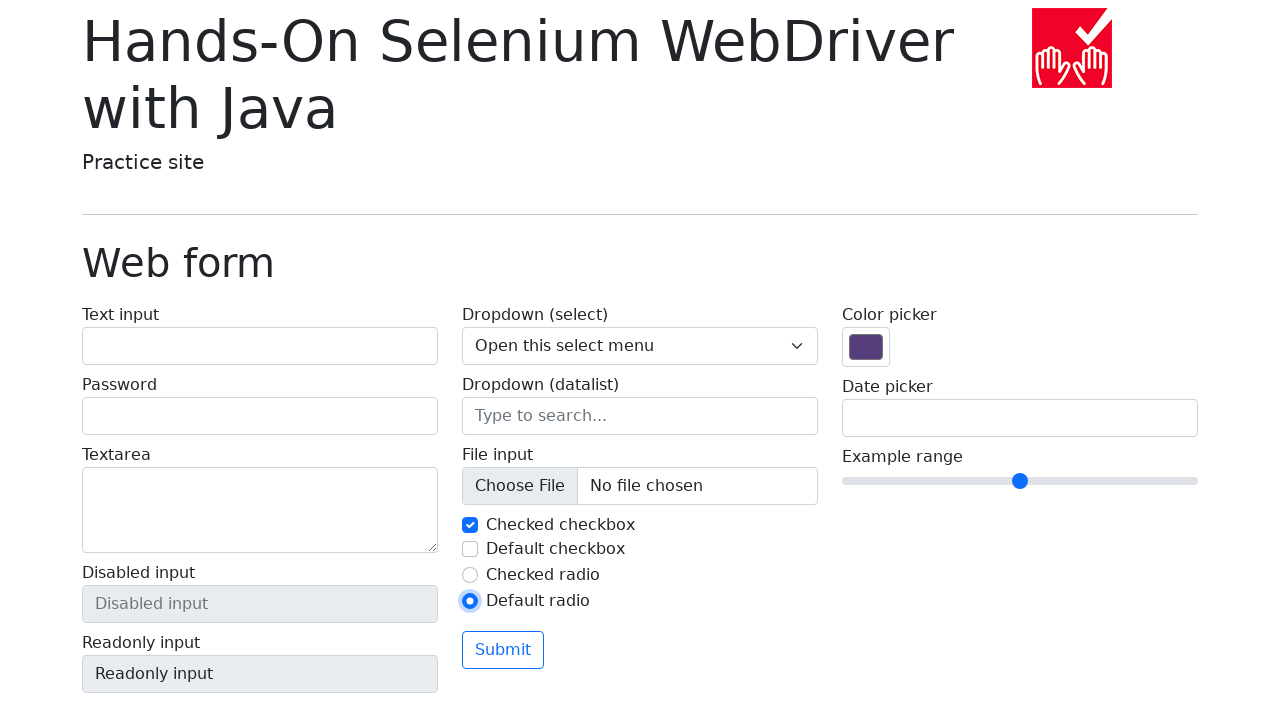

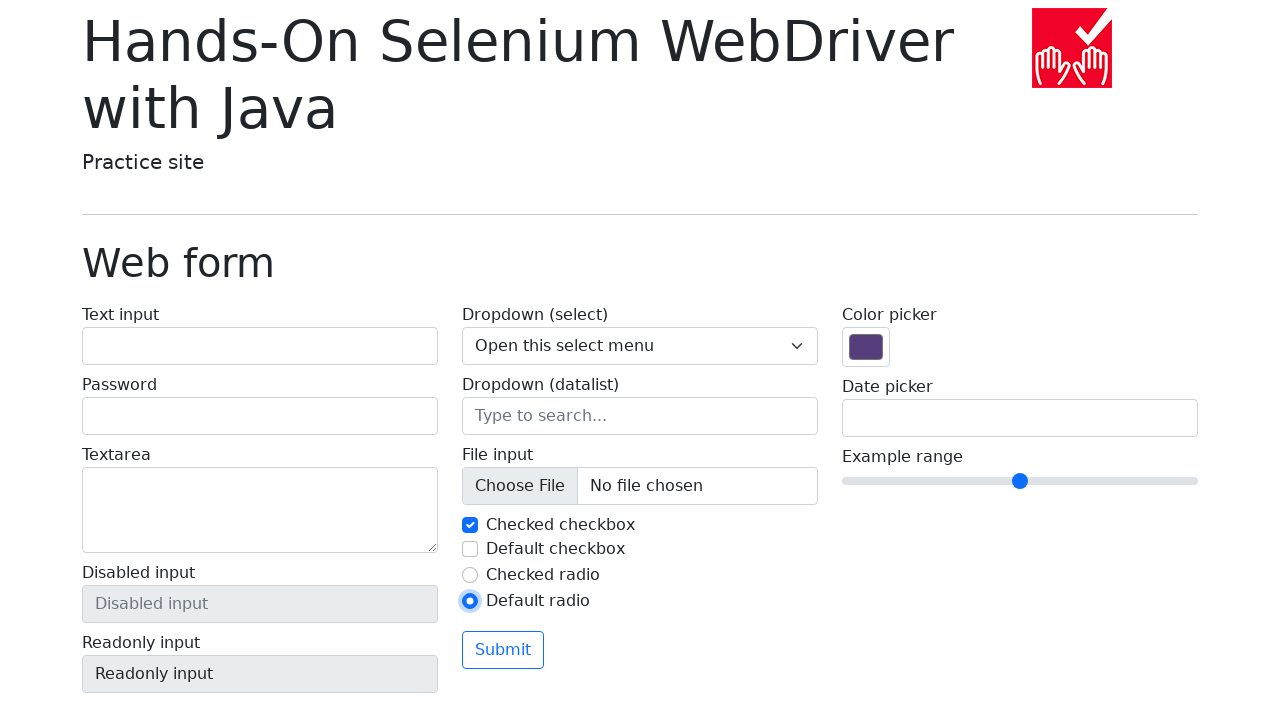